Navigates to the sign-in page and verifies that the welcome message is displayed correctly

Starting URL: https://courses.ultimateqa.com/

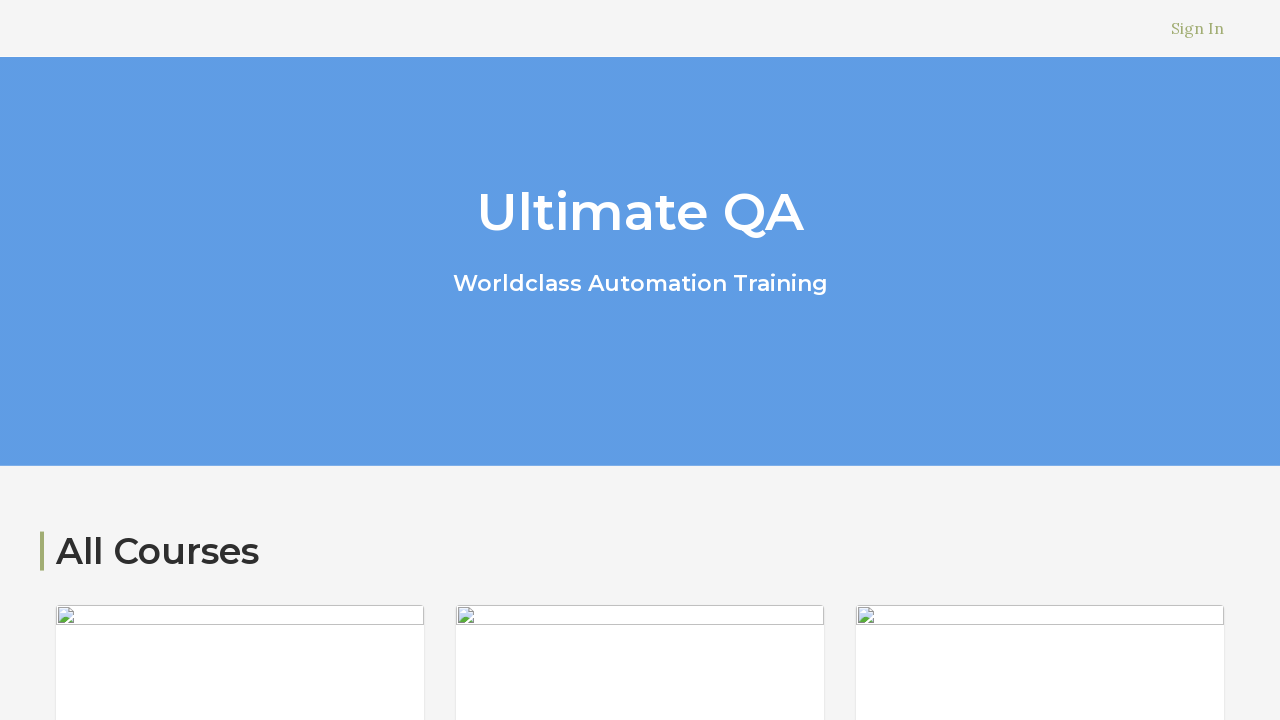

Clicked on the 'Sign In' link at (1198, 28) on xpath=//a[contains(text(),'Sign In')]
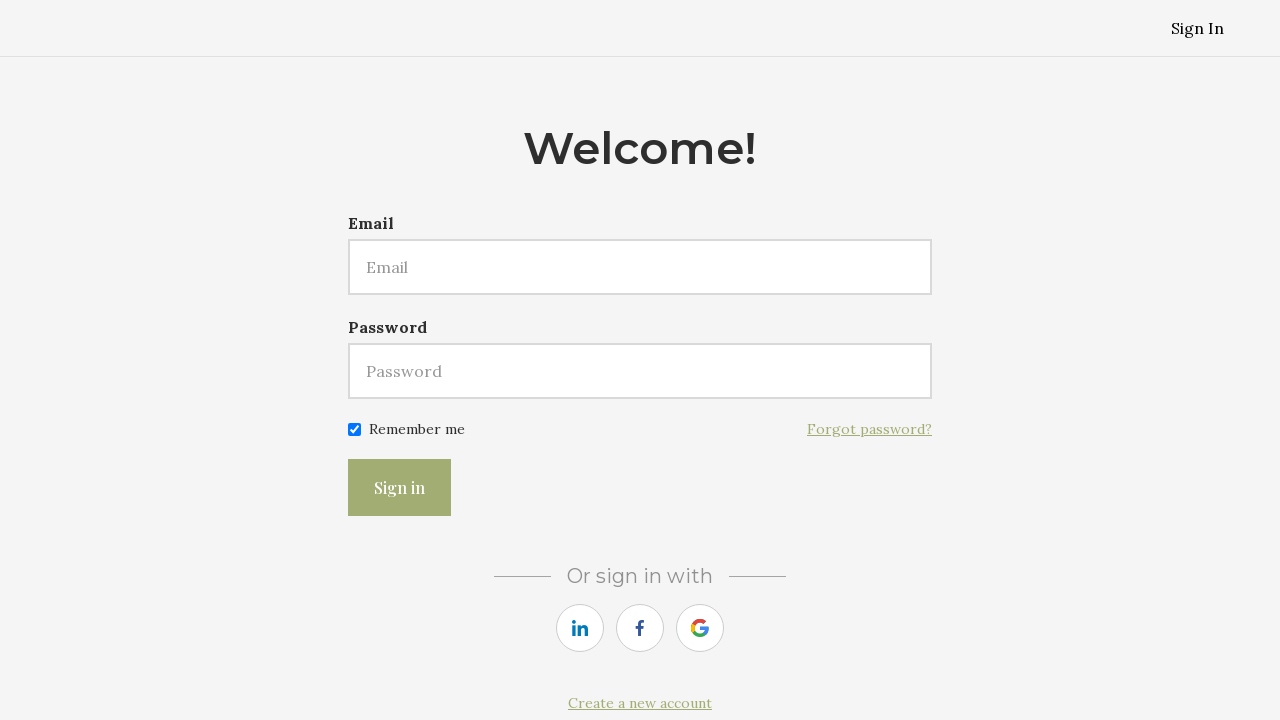

Verified the 'Welcome Back!' heading is displayed on the login page
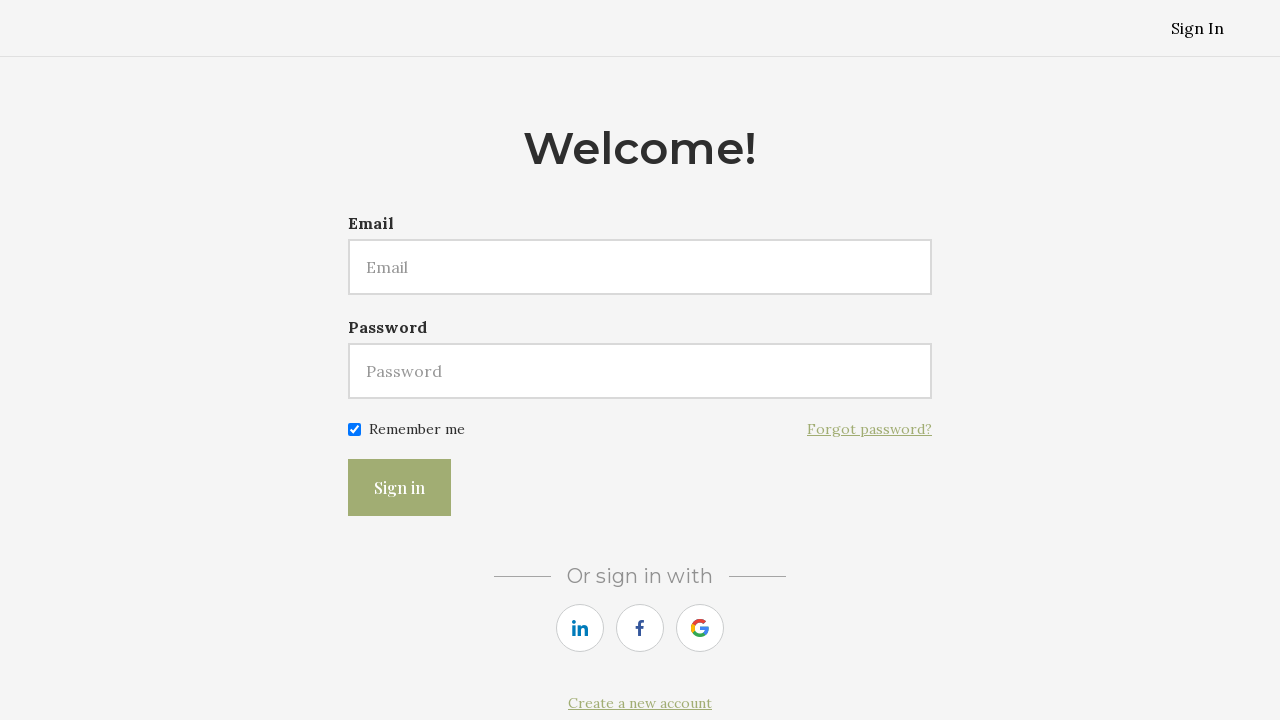

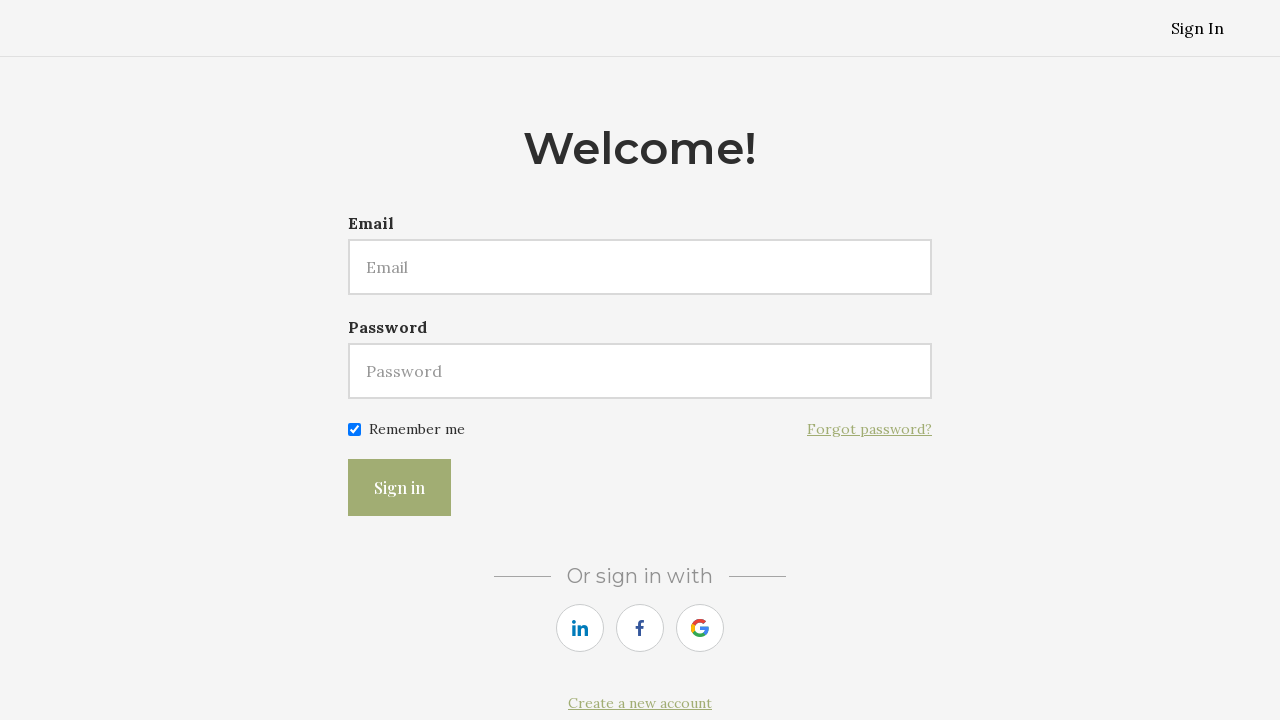